Tests selecting checkboxes at even indices (0, 2, 4, 6)

Starting URL: https://testautomationpractice.blogspot.com/

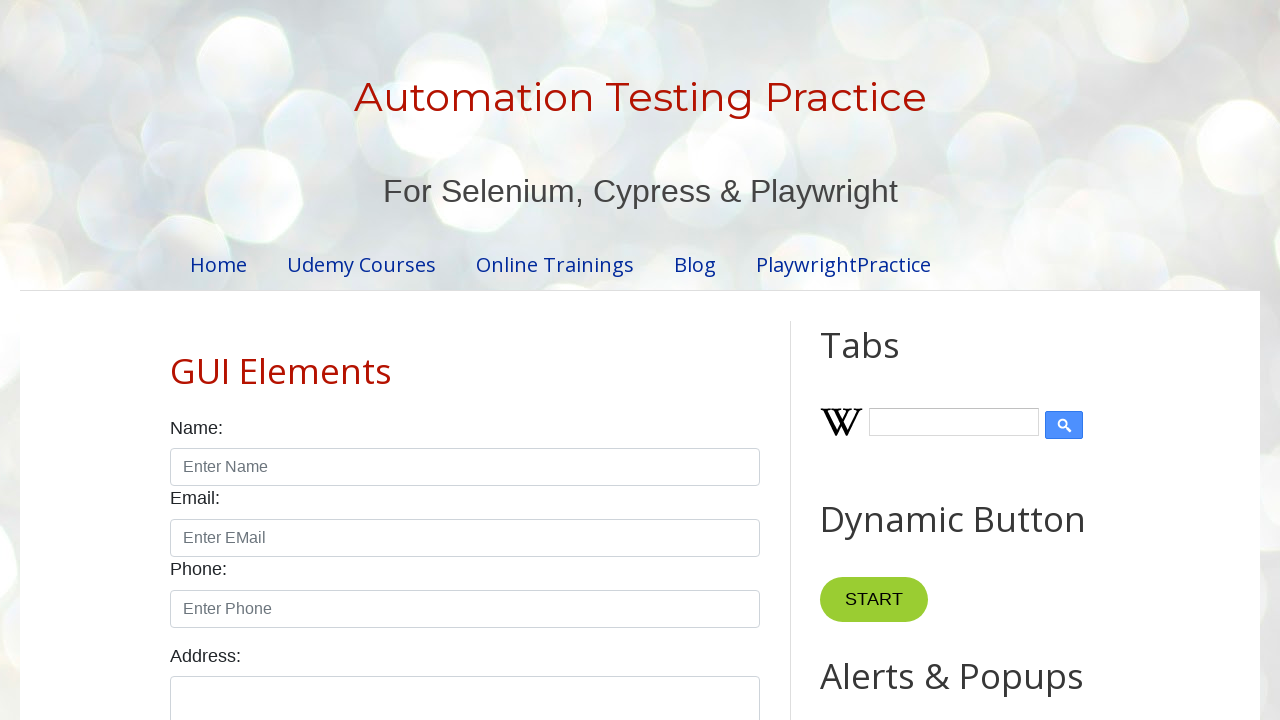

Navigated to test automation practice website
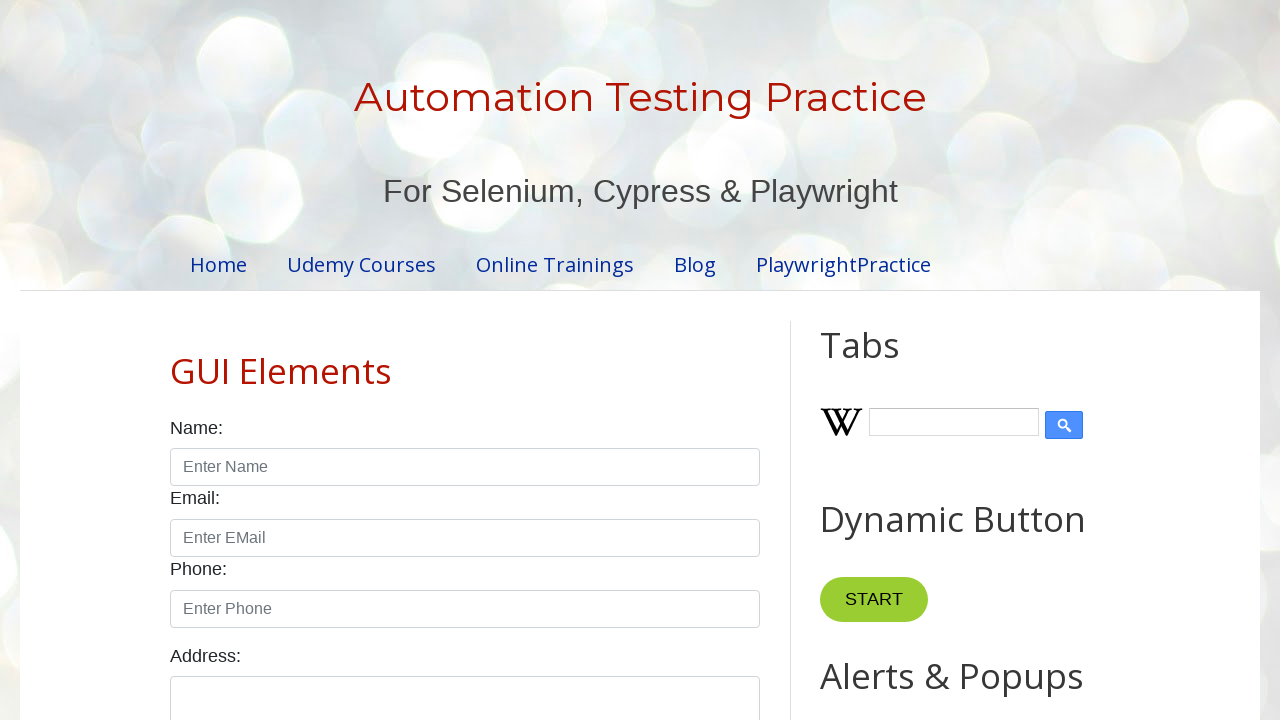

Located all checkboxes on the page
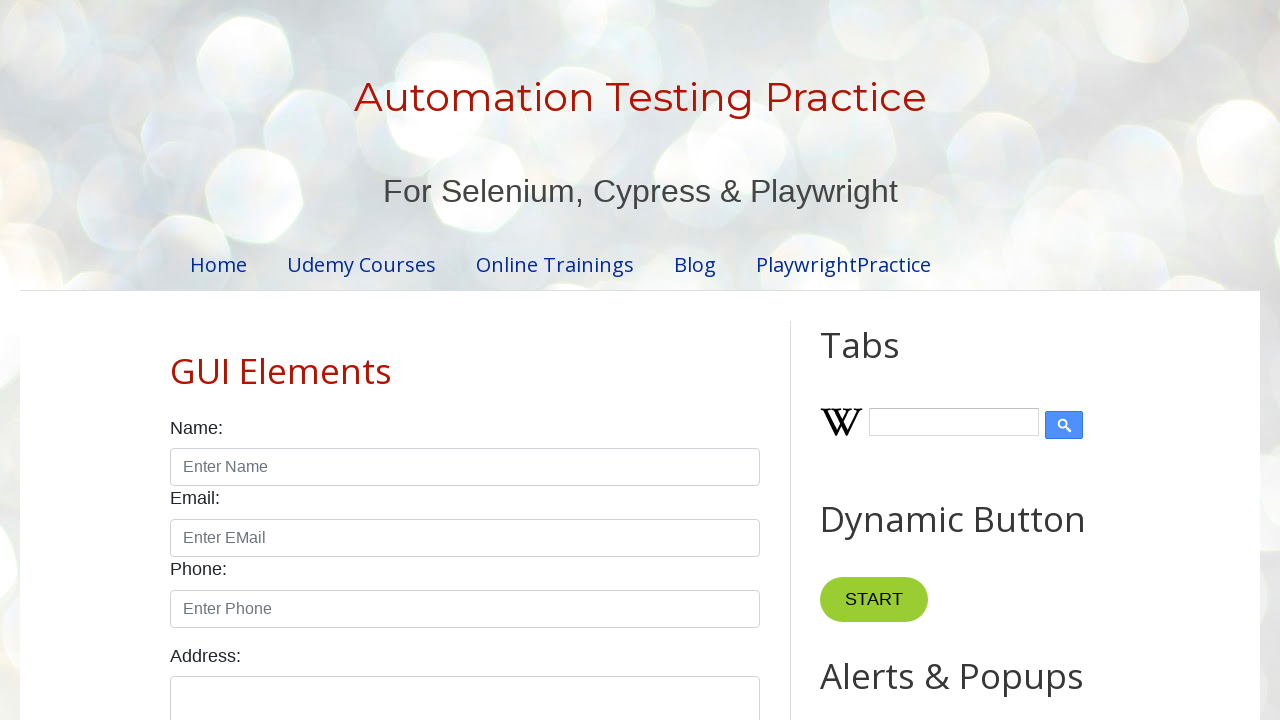

Found 7 checkboxes total
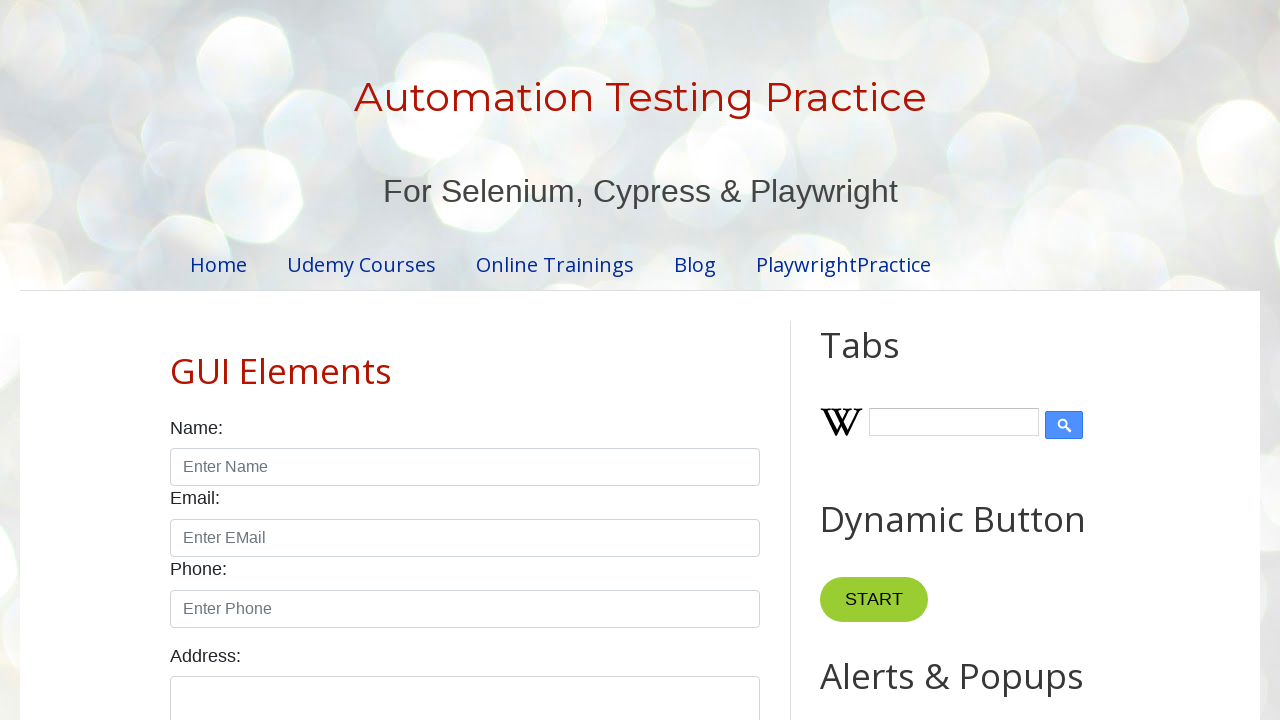

Selected checkbox at index 0 at (176, 360) on xpath=//input[@class='form-check-input' and @type='checkbox'] >> nth=0
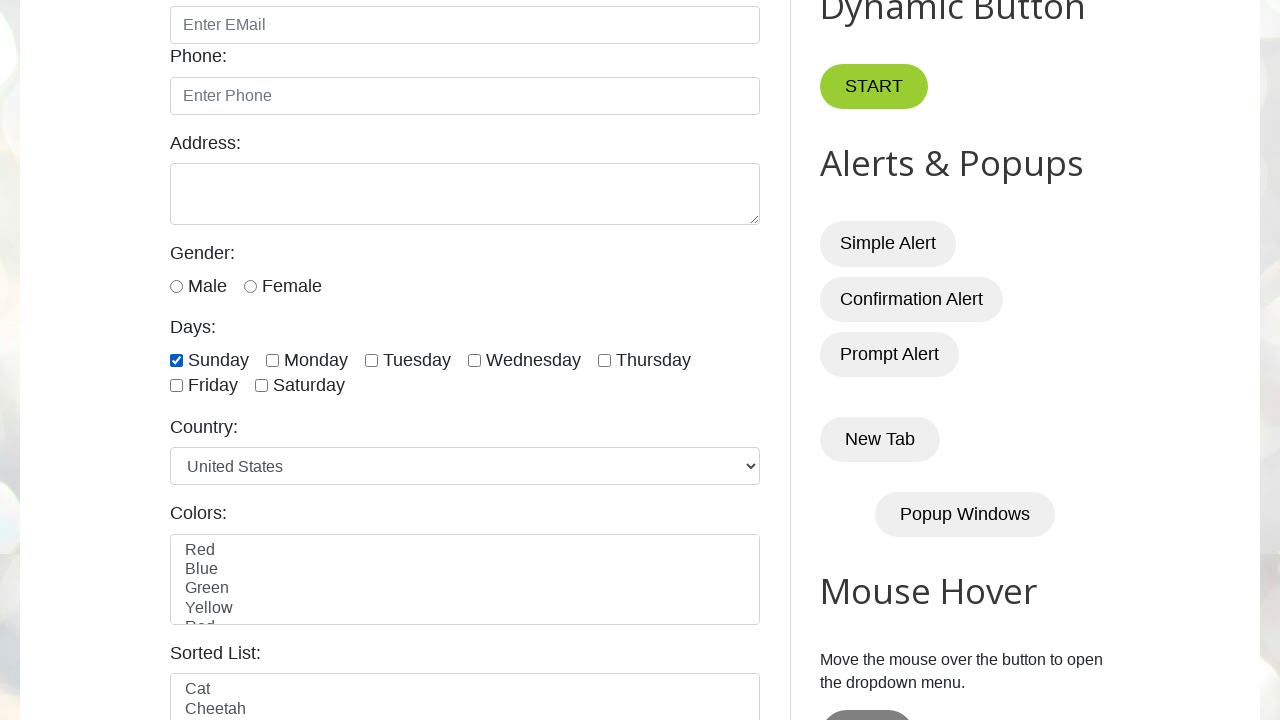

Selected checkbox at index 2 at (372, 360) on xpath=//input[@class='form-check-input' and @type='checkbox'] >> nth=2
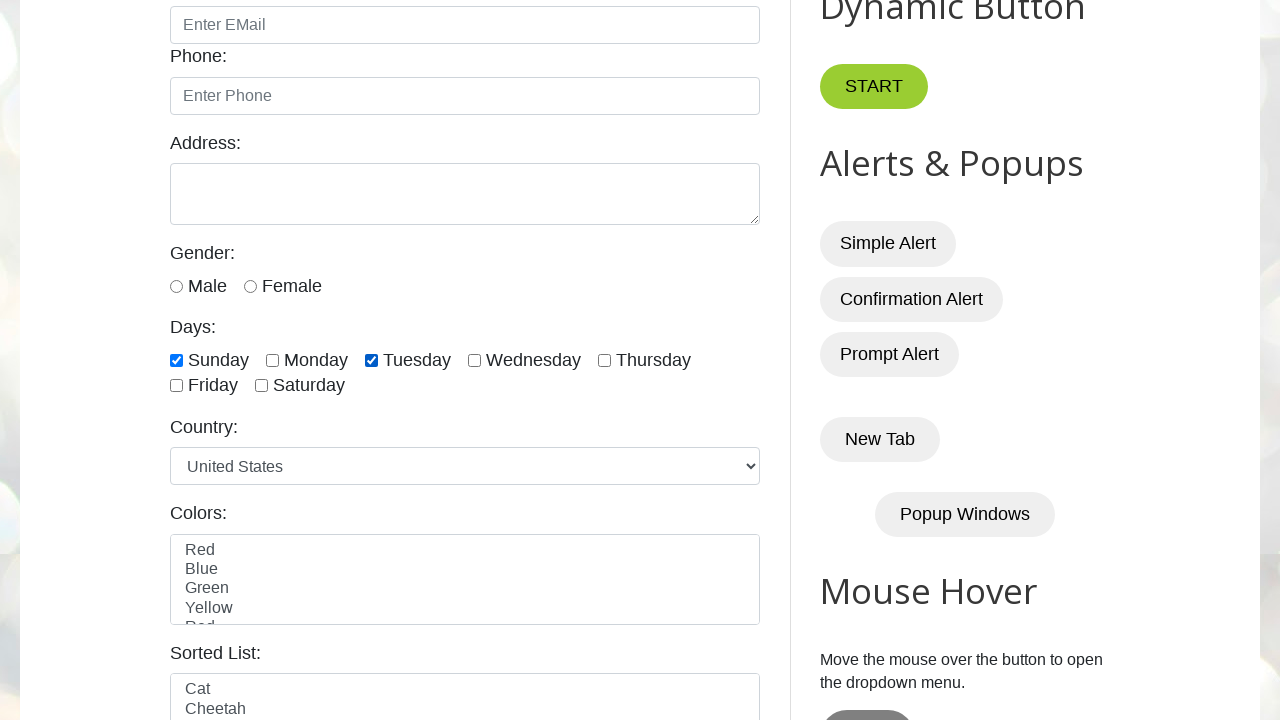

Selected checkbox at index 4 at (604, 360) on xpath=//input[@class='form-check-input' and @type='checkbox'] >> nth=4
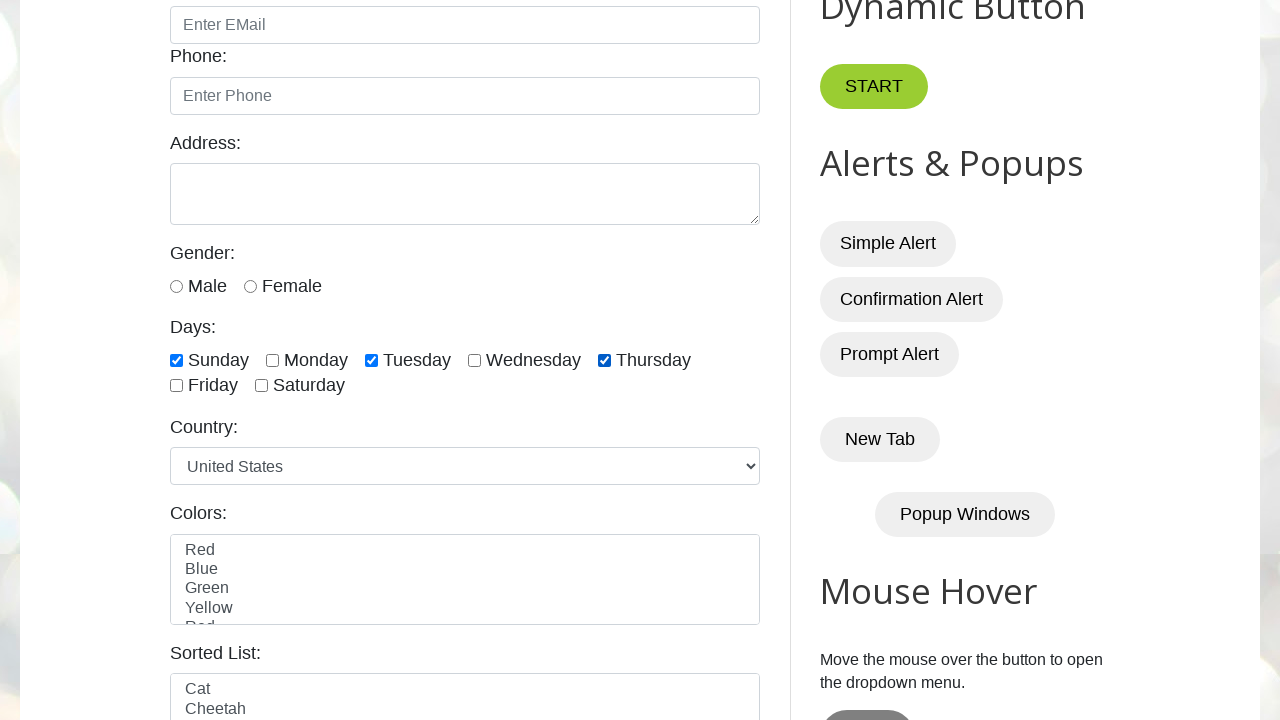

Selected checkbox at index 6 at (262, 386) on xpath=//input[@class='form-check-input' and @type='checkbox'] >> nth=6
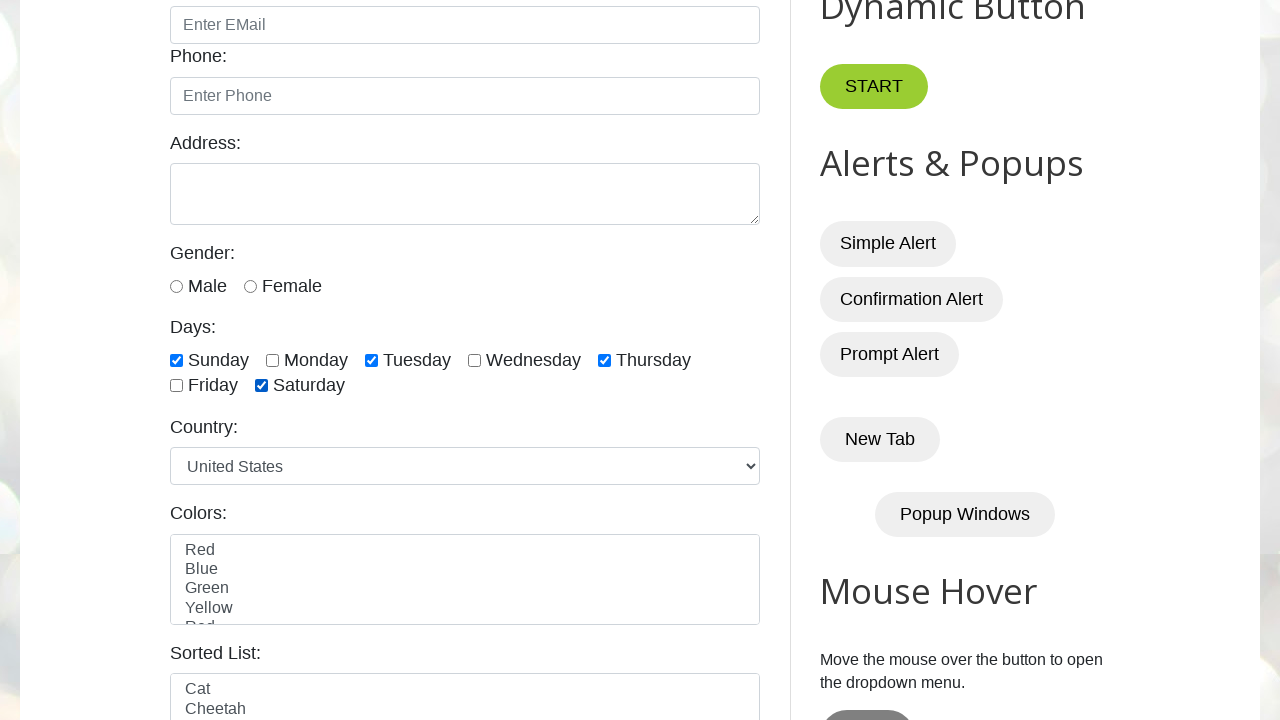

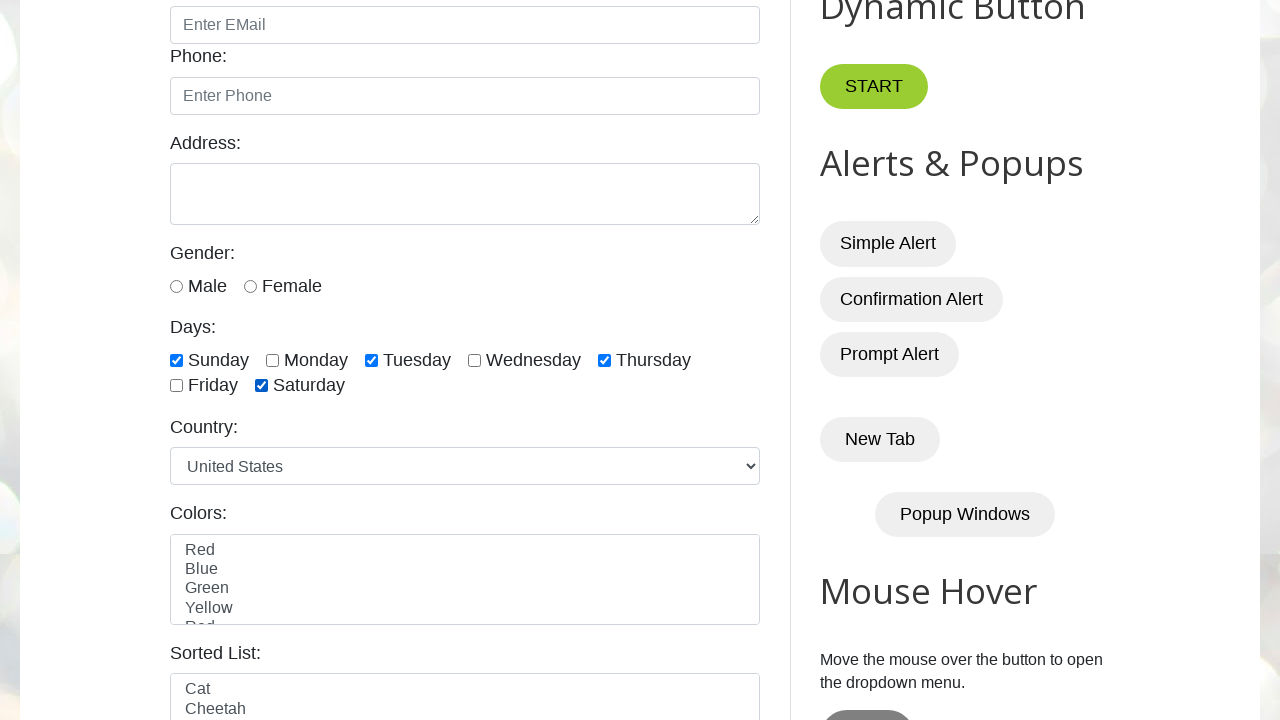